Tests multi-select dropdown functionality by selecting multiple options and then deselecting all

Starting URL: https://www.letskodeit.com/practice

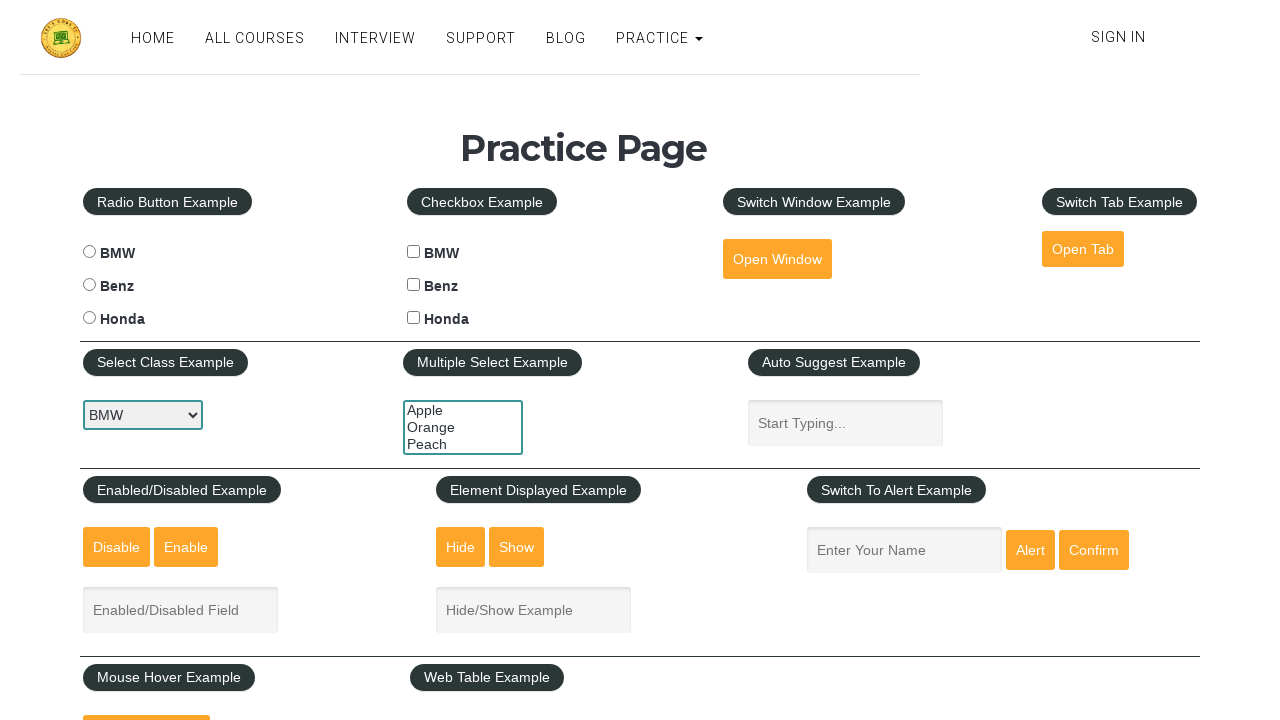

Located multi-select dropdown element
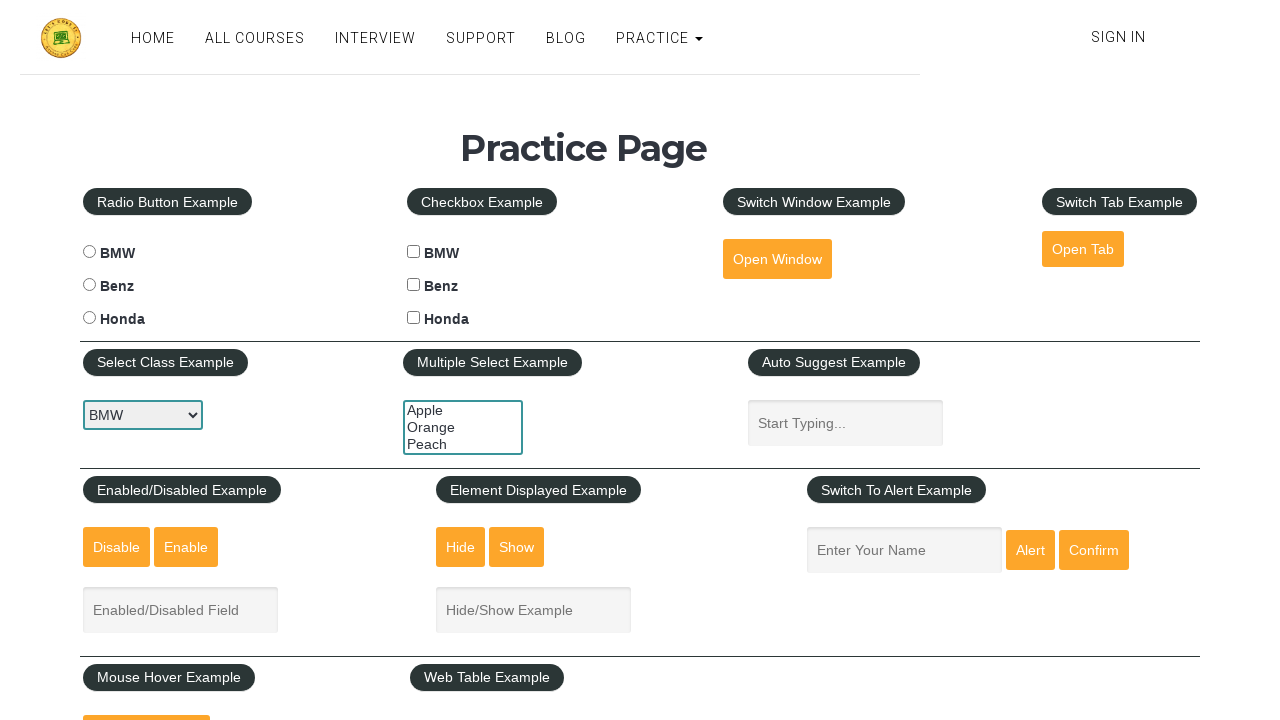

Selected option at index 2 (third option) on #multiple-select-example
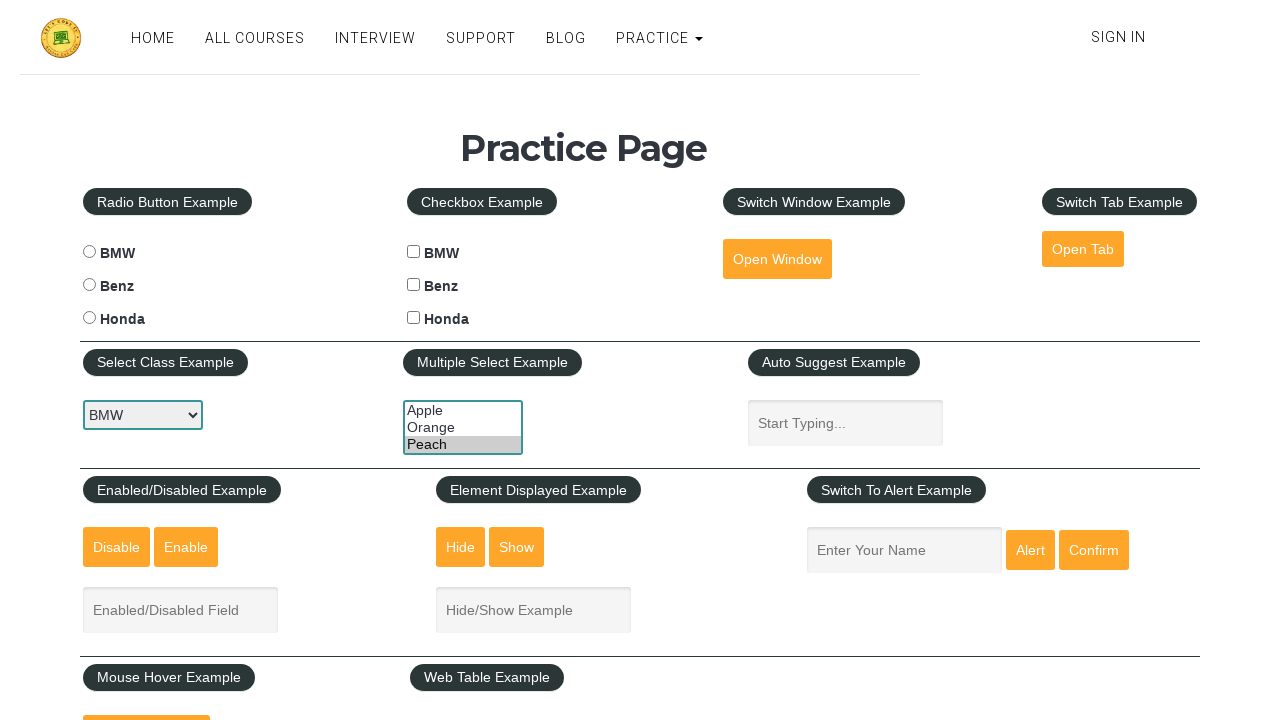

Selected option at index 1 (second option) on #multiple-select-example
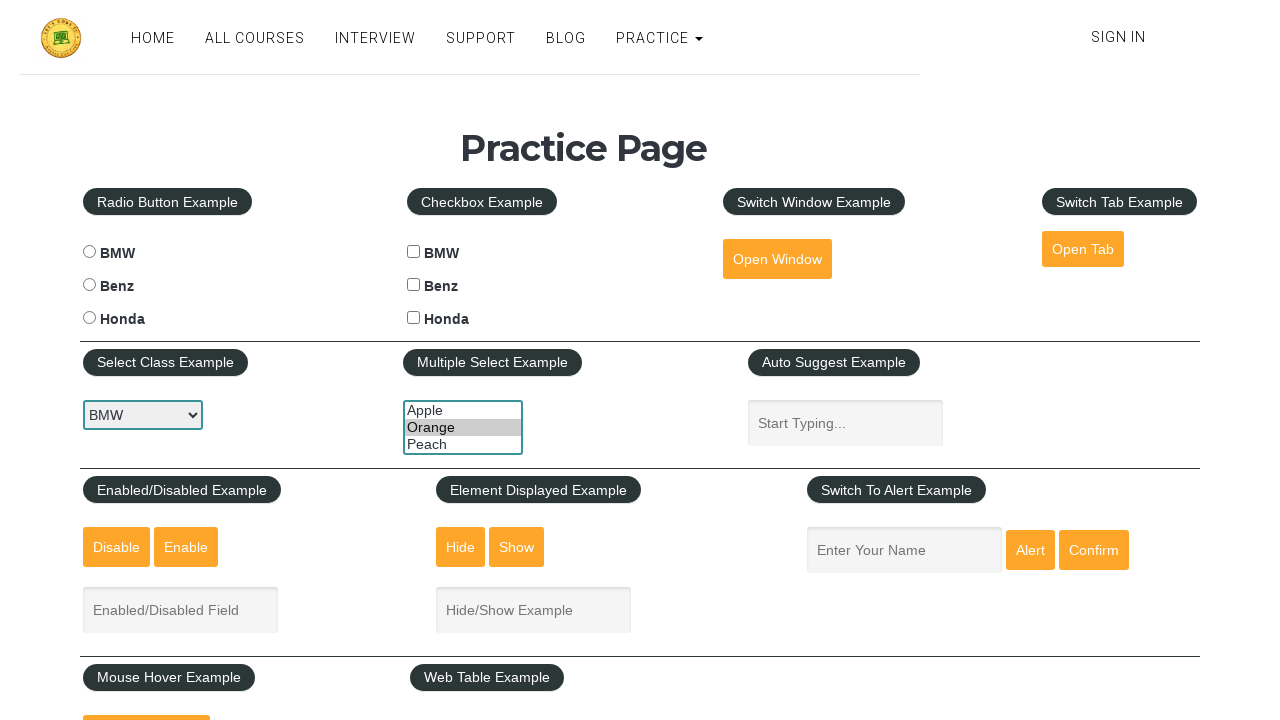

Selected 'Apple' option by visible text on #multiple-select-example
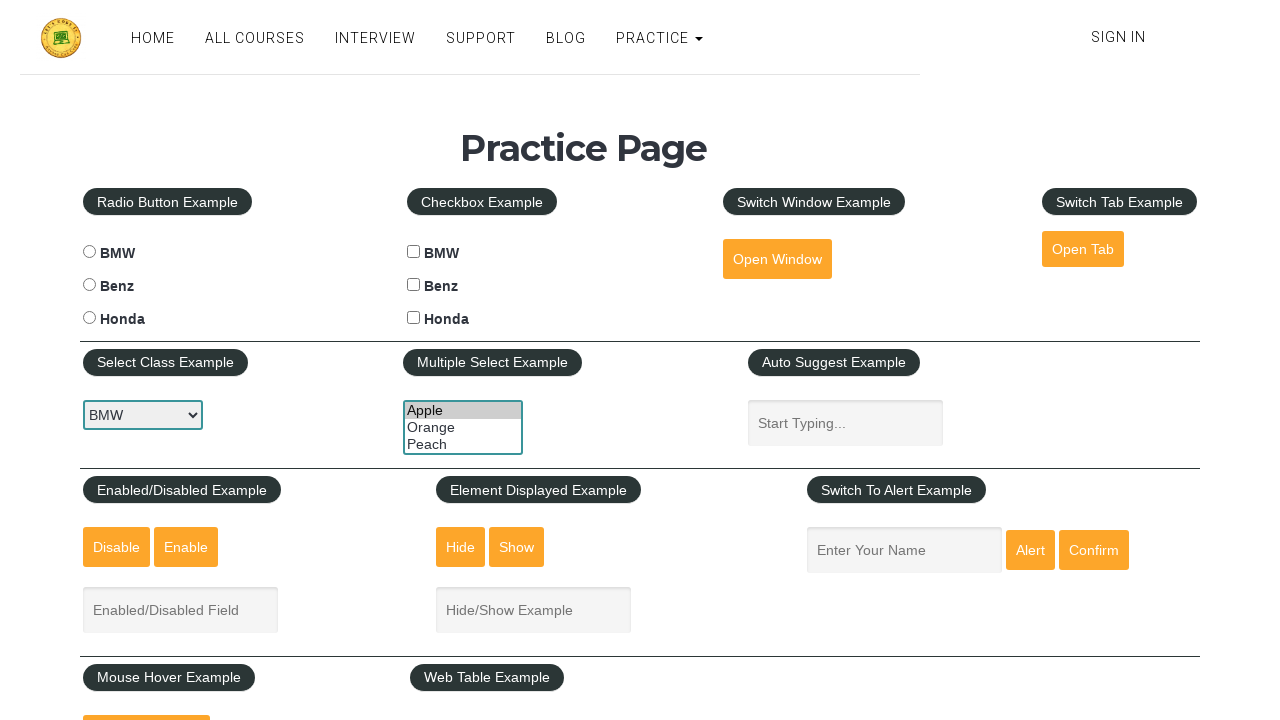

Deselected all options in multi-select dropdown on #multiple-select-example
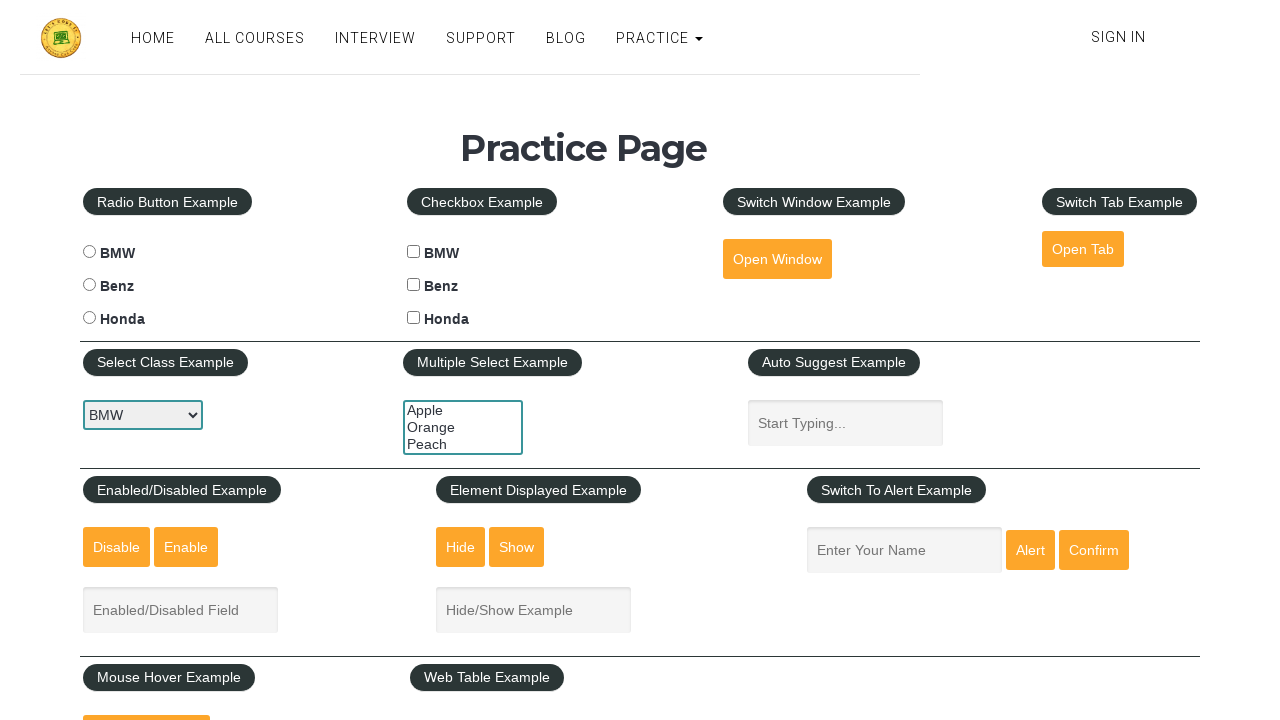

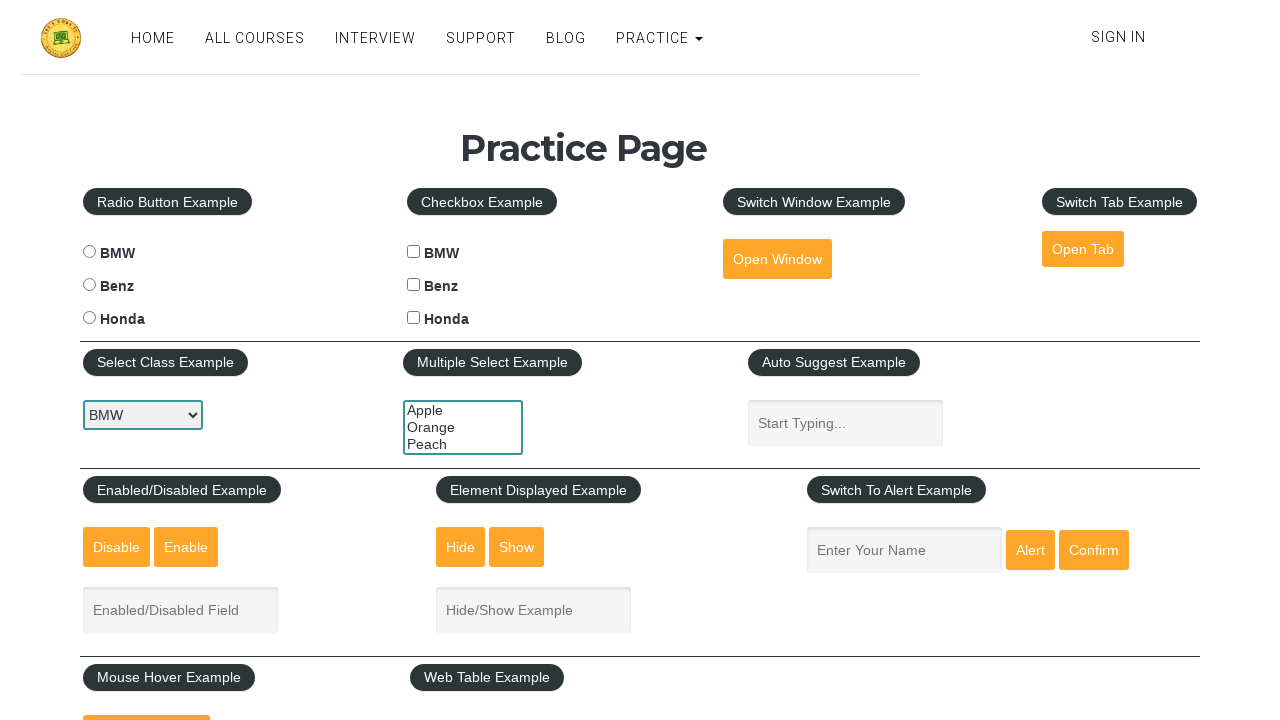